Tests pressing the space key on a target element and verifies the page displays the correct key press result.

Starting URL: http://the-internet.herokuapp.com/key_presses

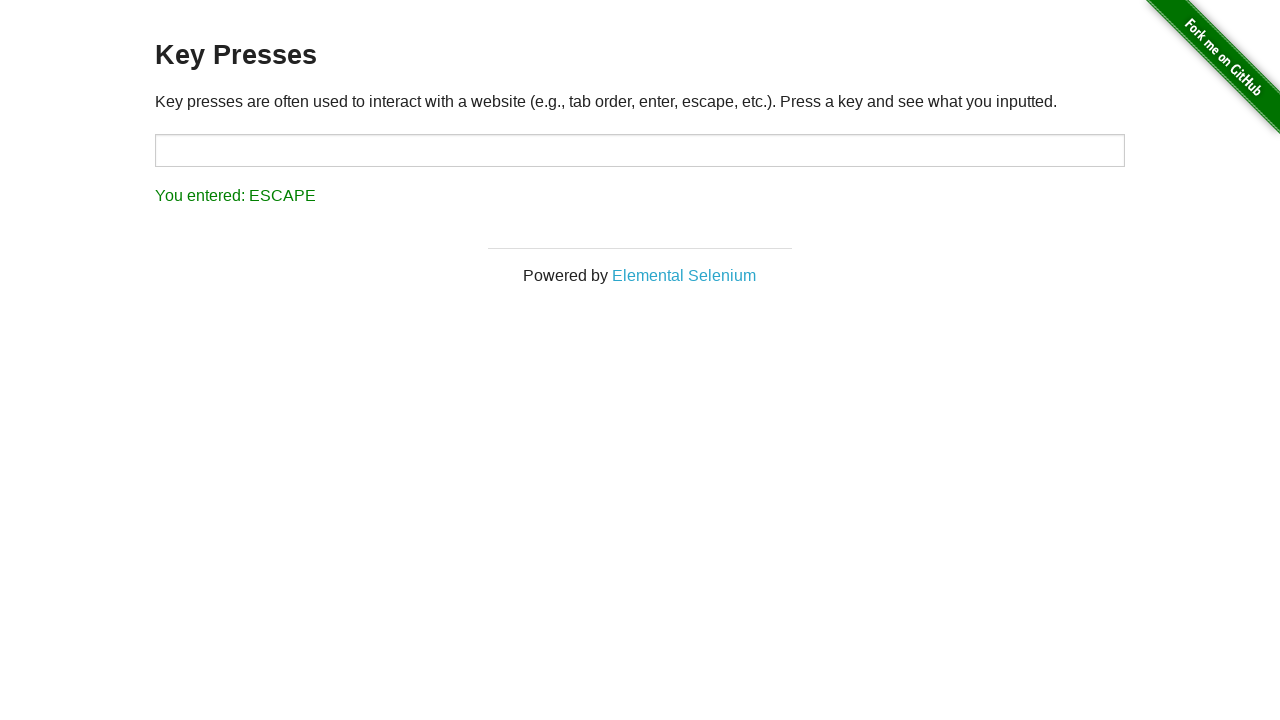

Pressed space key on target element on #target
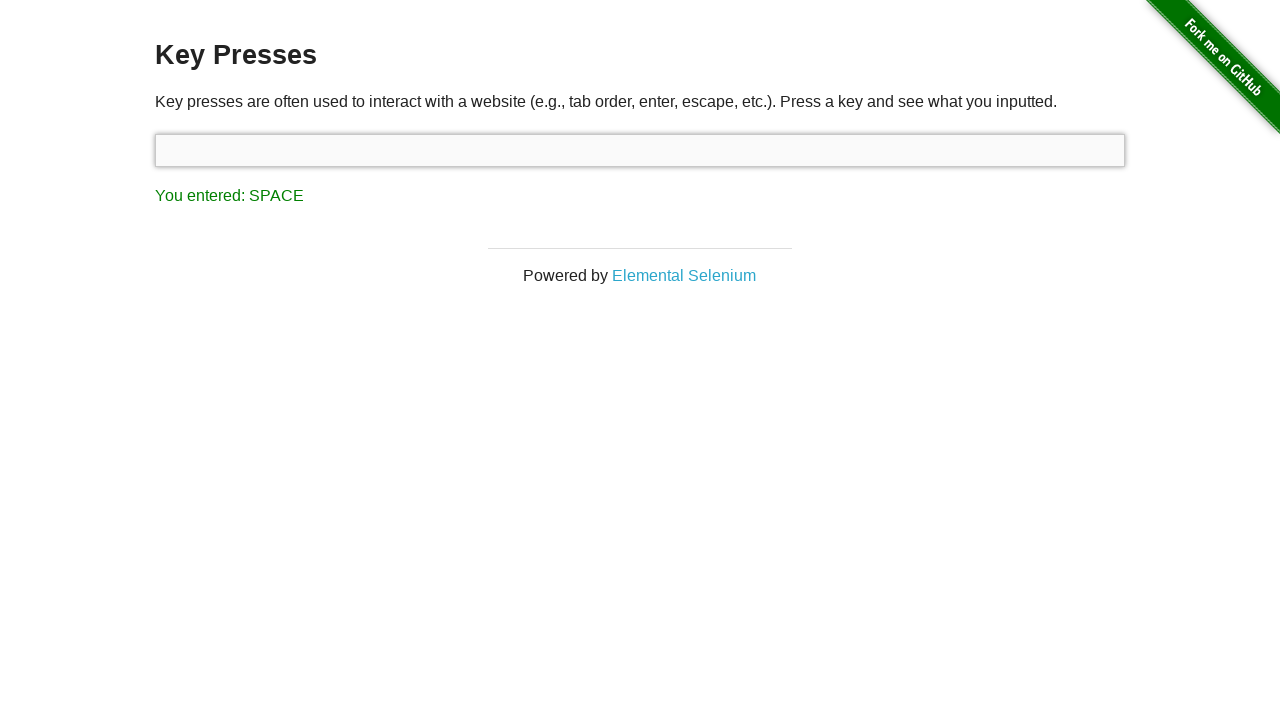

Result element loaded after space key press
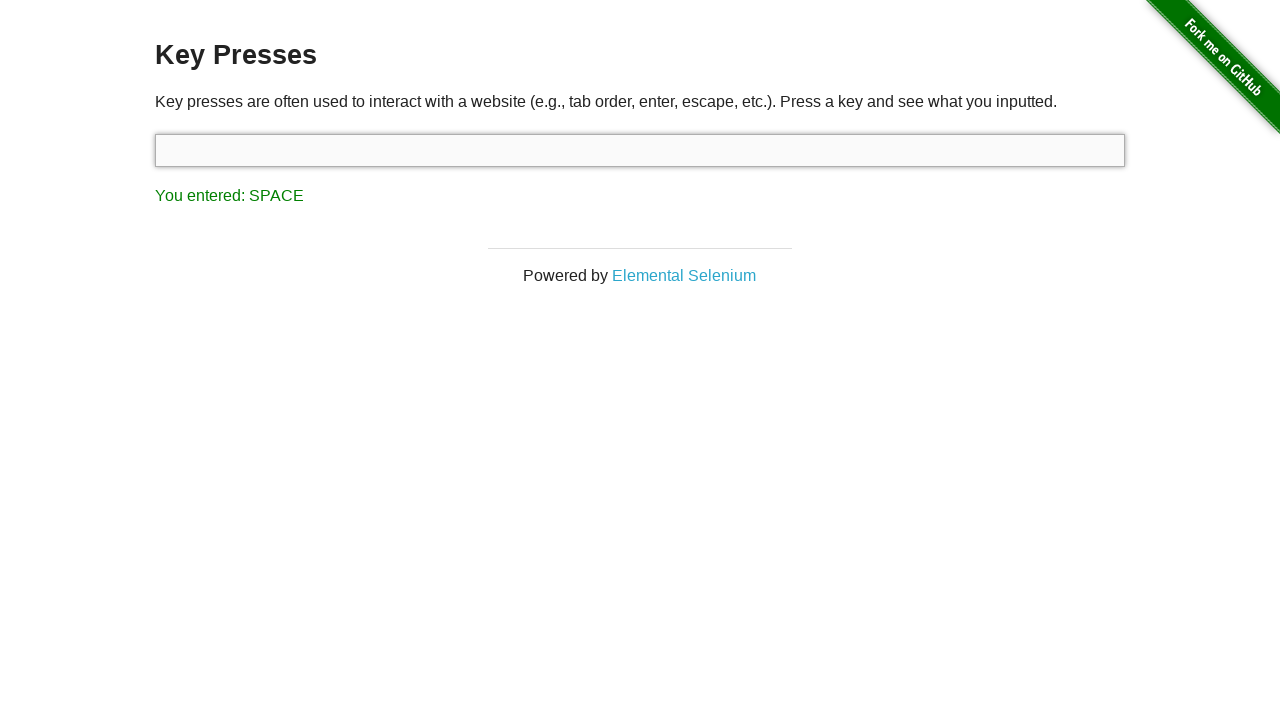

Retrieved result text content
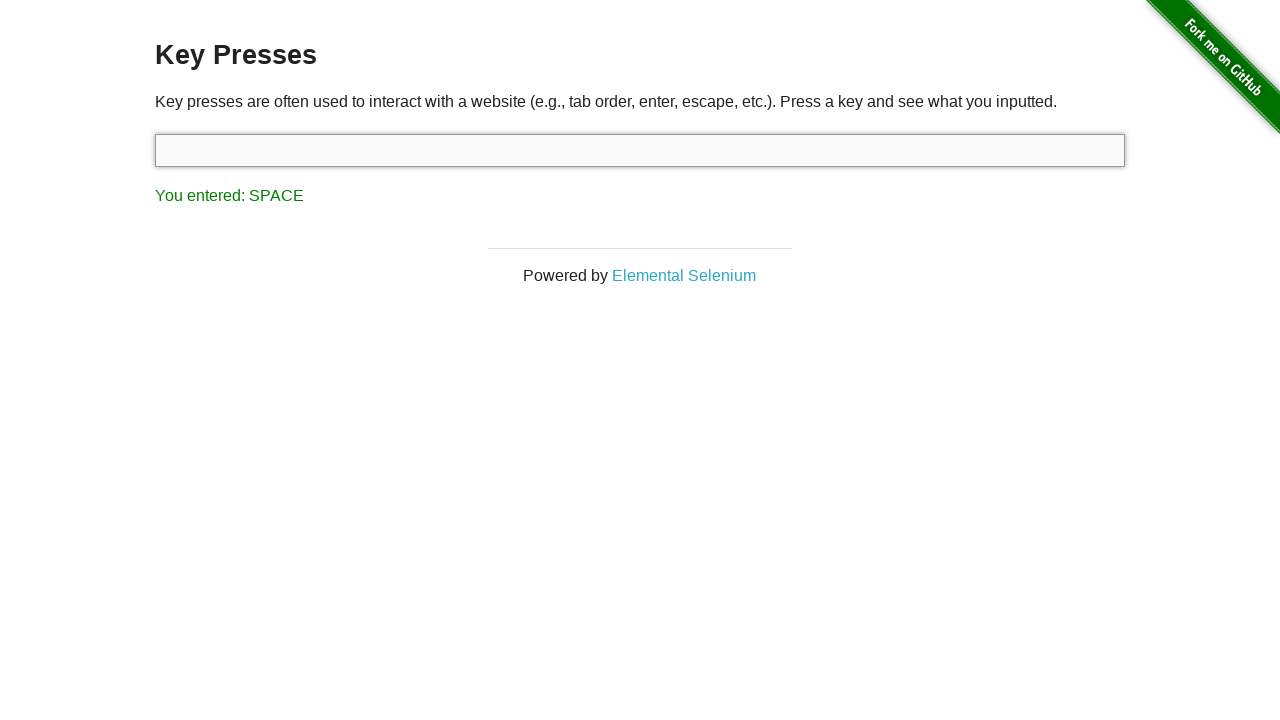

Verified result text shows 'You entered: SPACE'
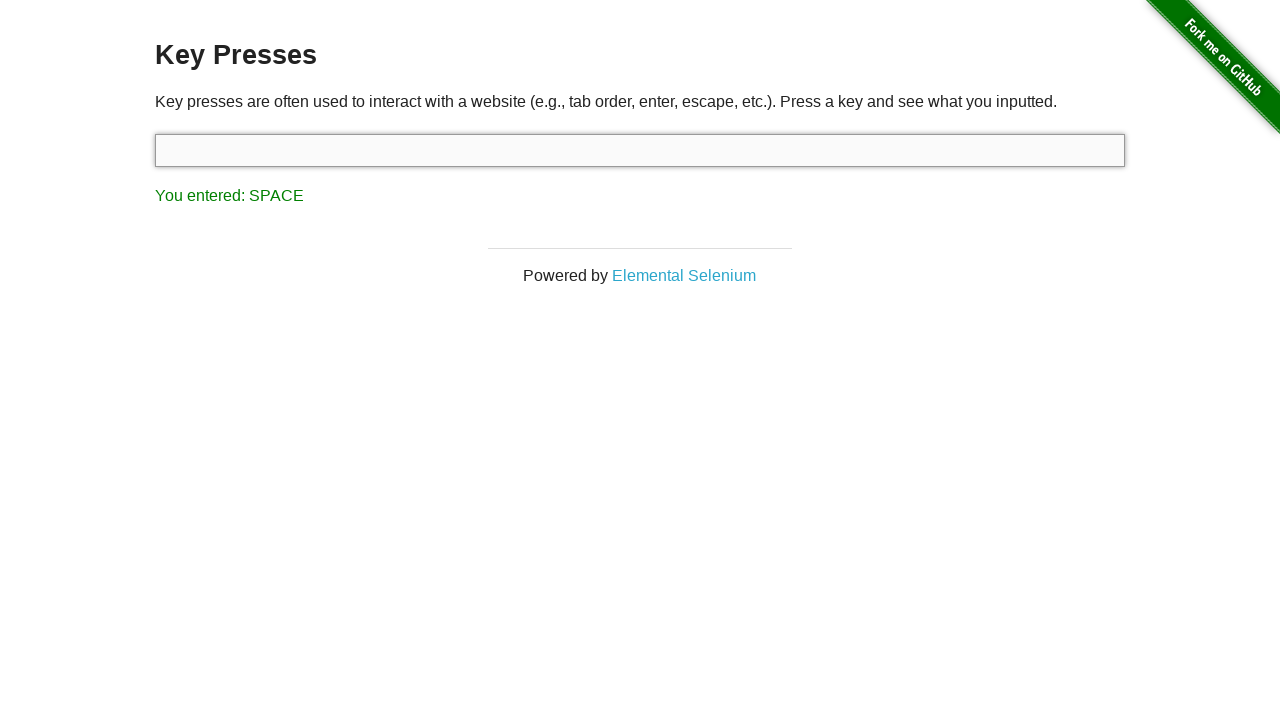

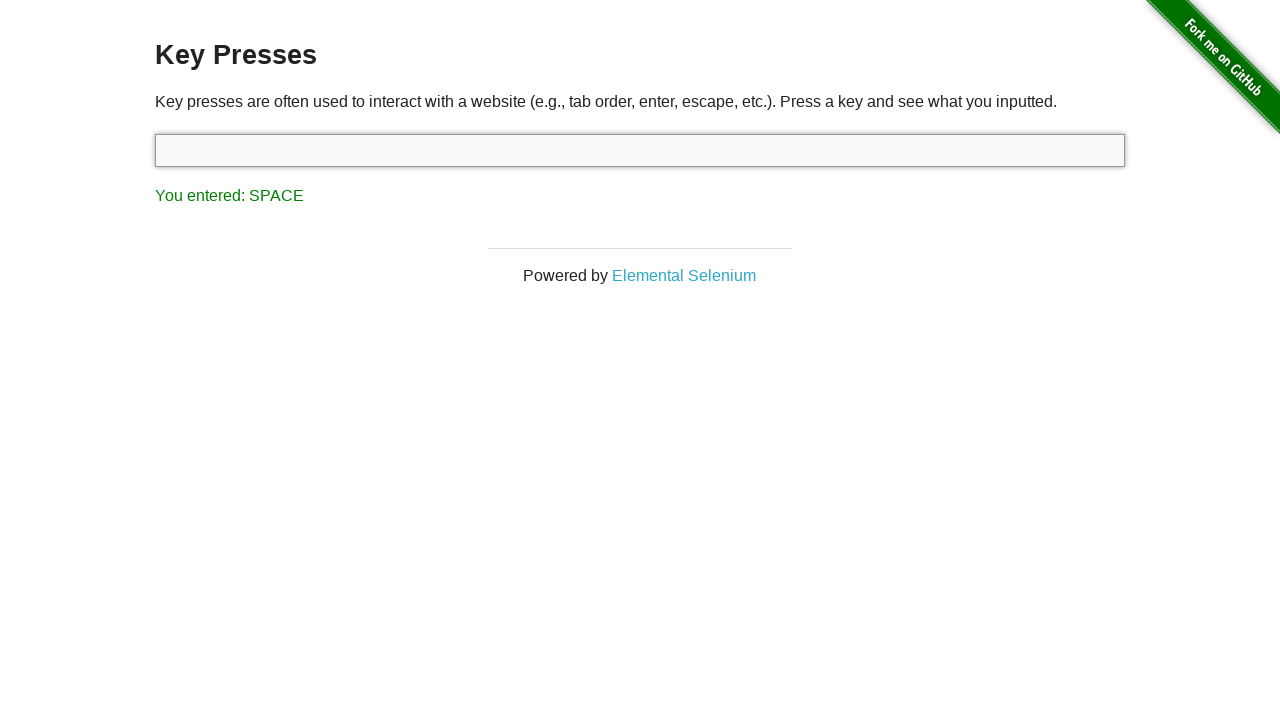